Attempts to find and click a dropdown/hamburger menu button on Office.com by searching for elements with common menu-related aria-label attributes

Starting URL: https://www.office.com/

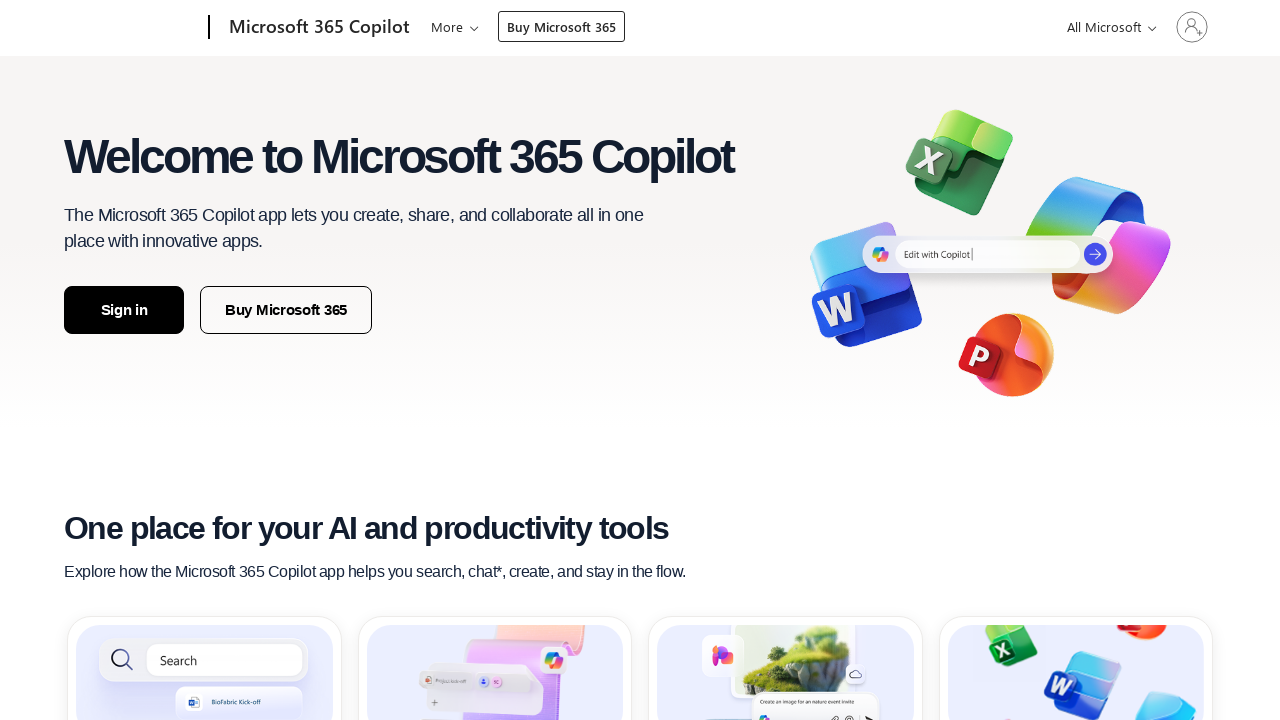

Waited for page to load (domcontentloaded state)
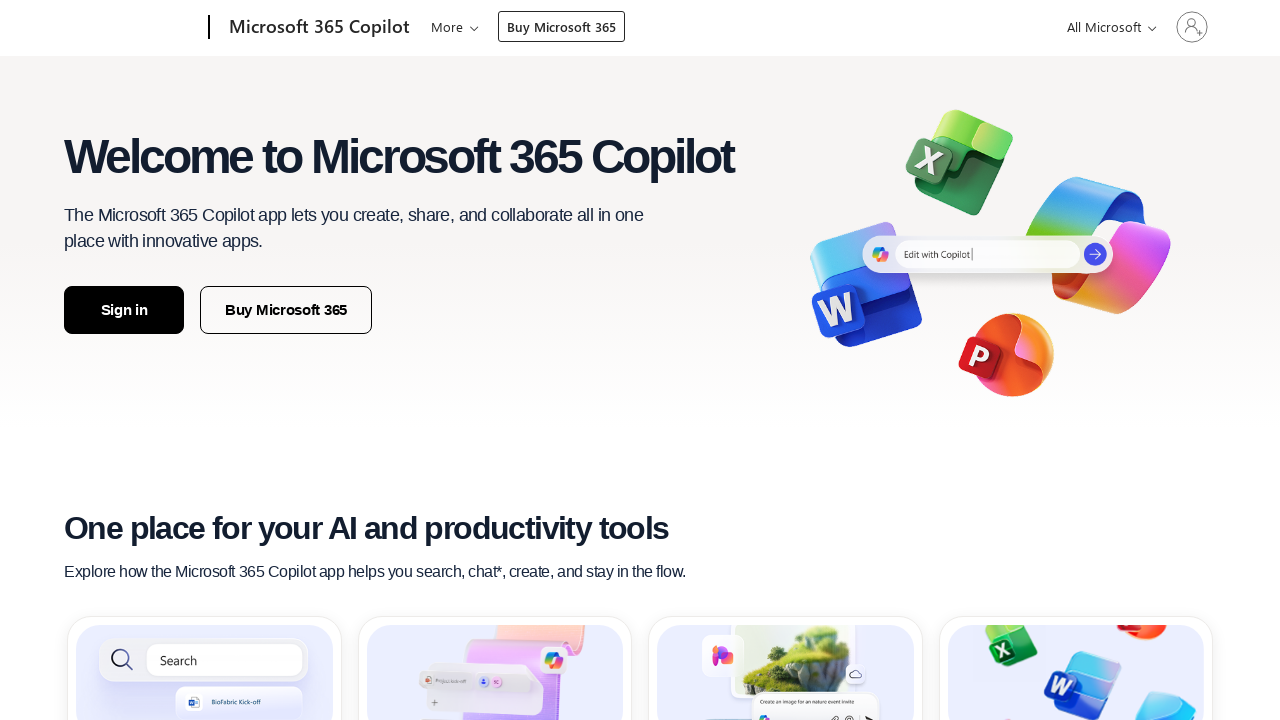

Found and clicked menu button with aria-label 'all microsoft menu' at (1108, 27) on //*[translate(@aria-label, "ABCDEFGHIJKLMNOPQRSTUVWXYZ", "abcdefghijklmnopqrstuv
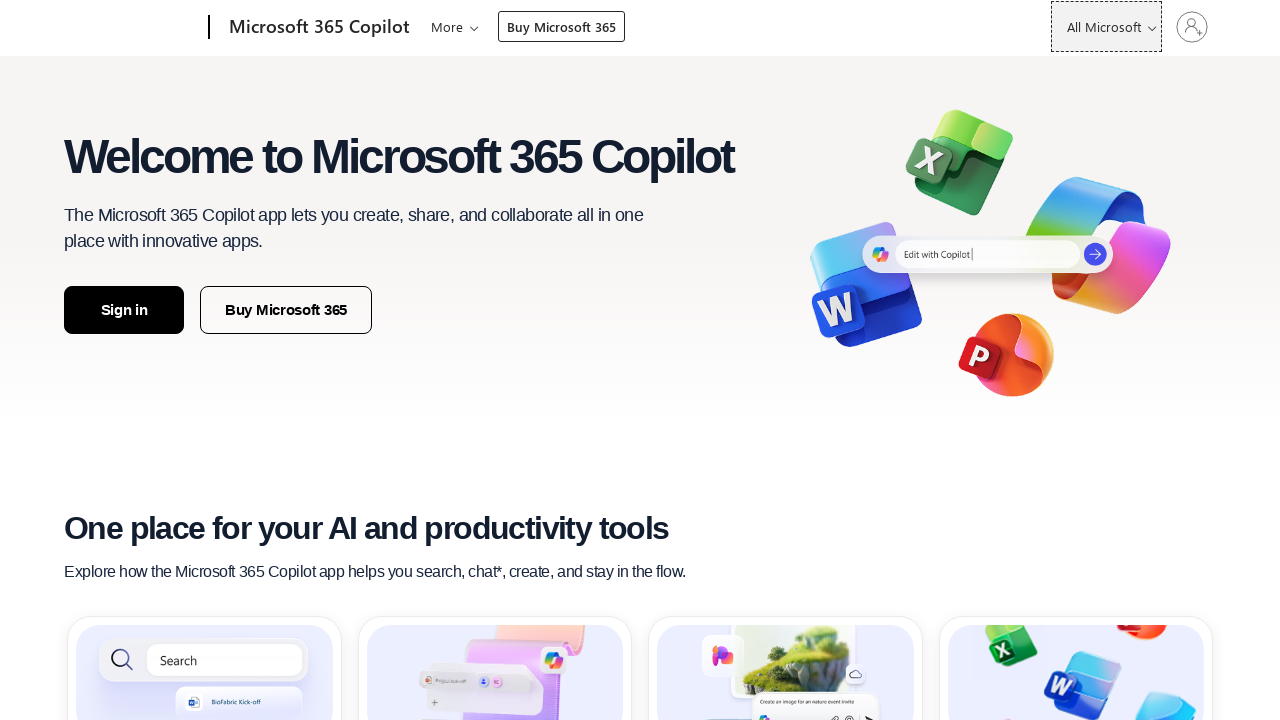

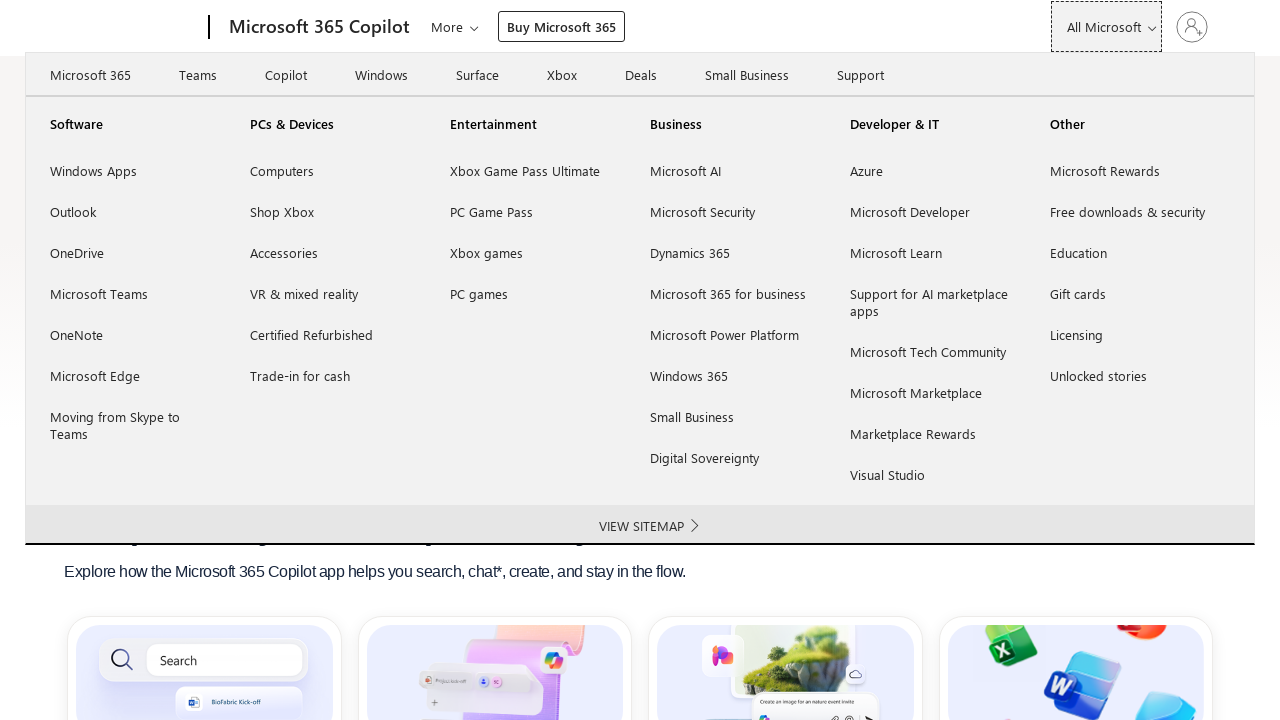